Navigates to the file download page and verifies download links are present

Starting URL: https://the-internet.herokuapp.com/

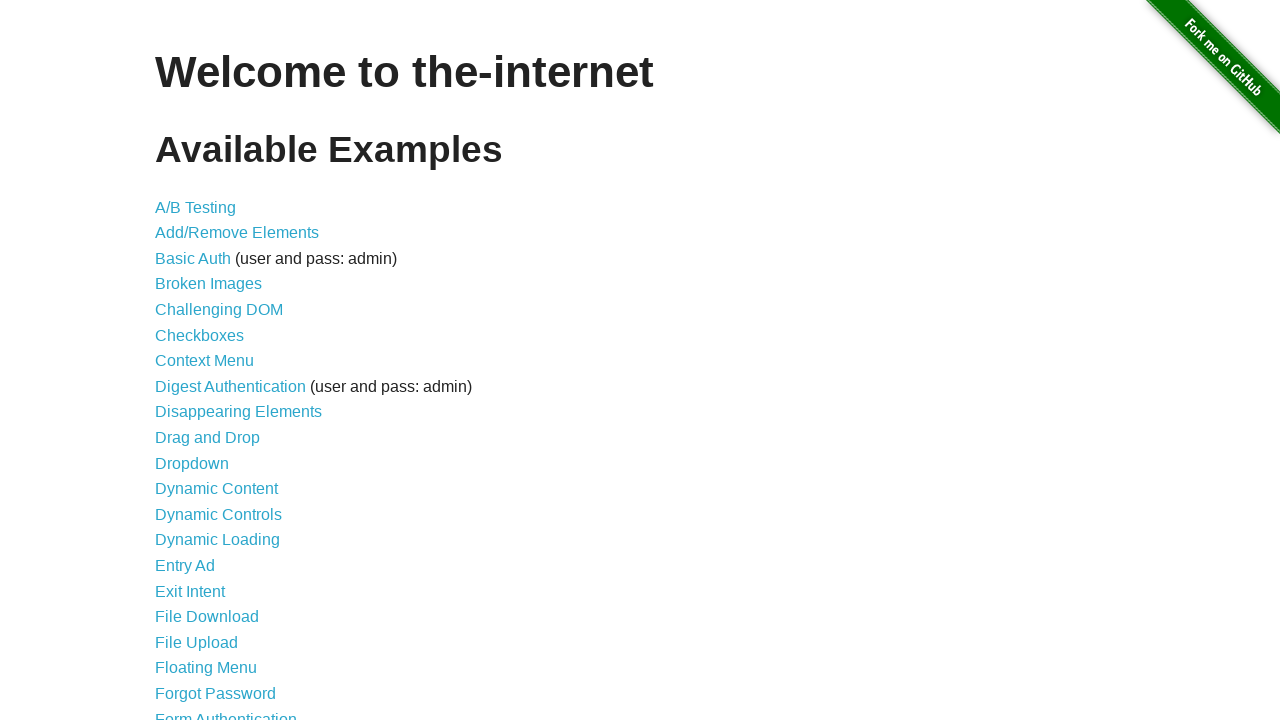

Clicked on download page link at (207, 617) on xpath=//a[@href='/download']
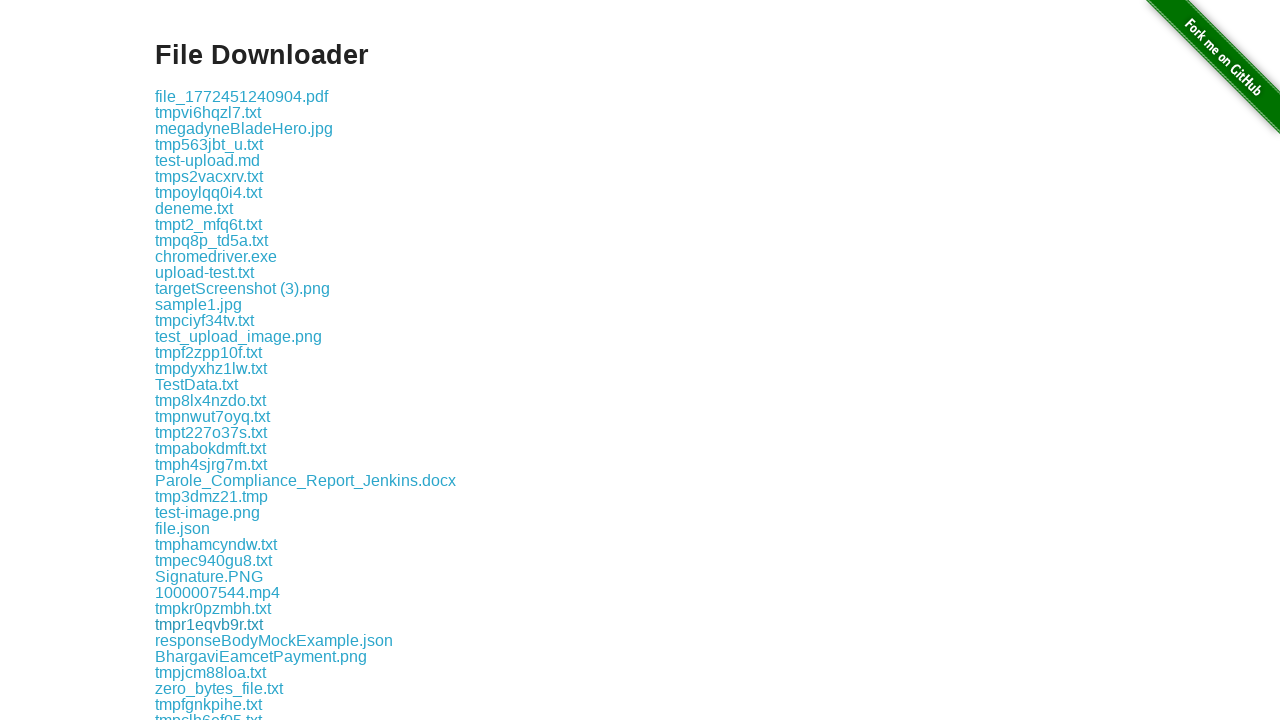

Download links loaded and are present on the page
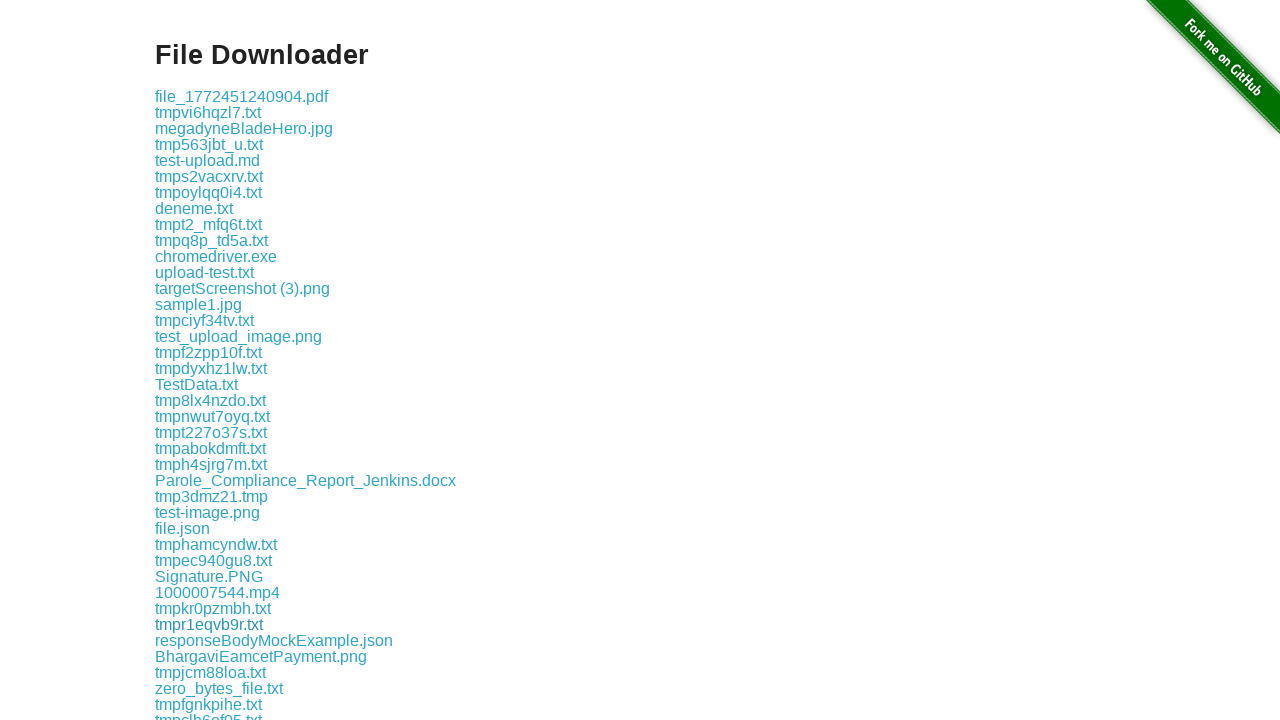

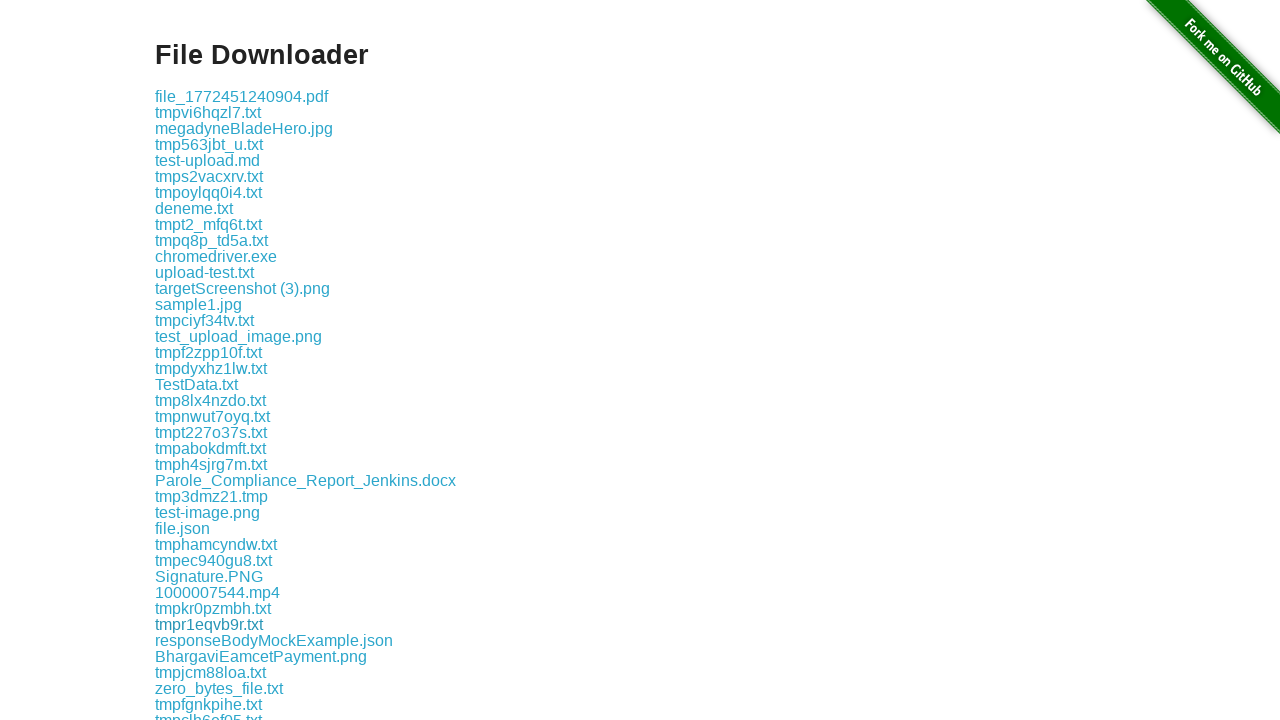